Tests Hacker News search functionality by searching for "testdriven.io" and verifying the term appears in results

Starting URL: https://news.ycombinator.com

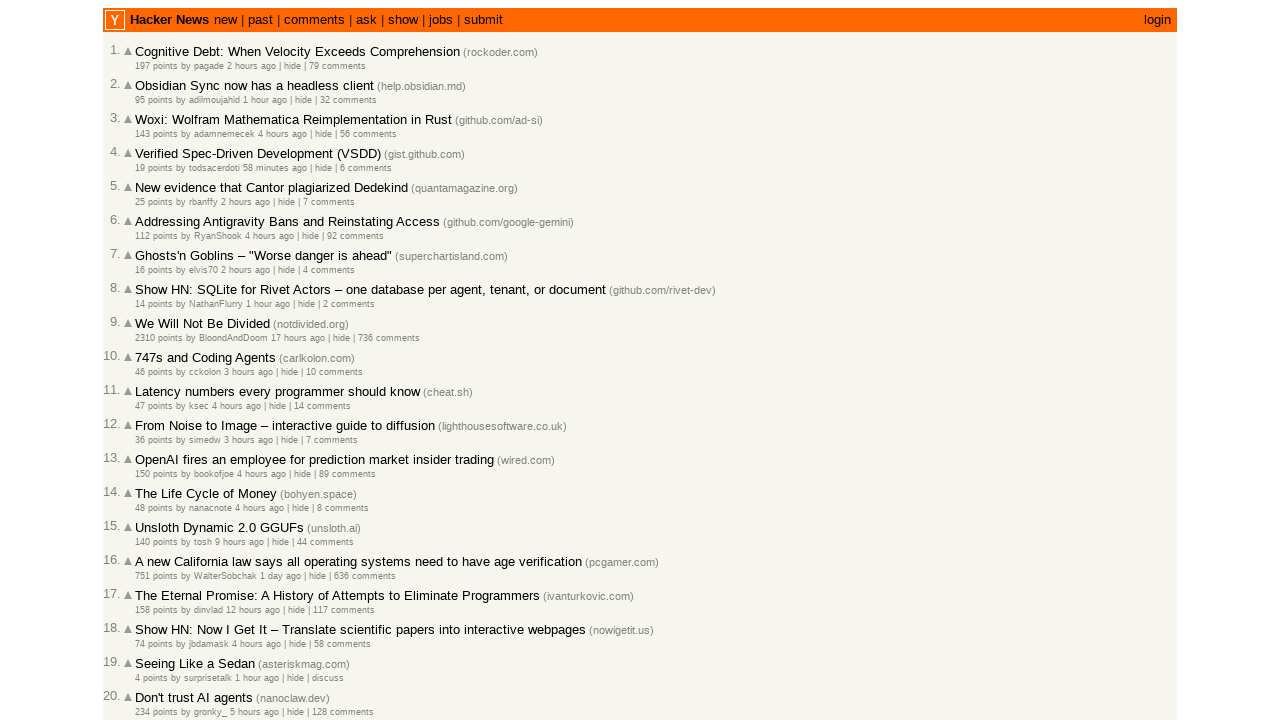

Filled search box with 'testdriven.io' on input[name='q']
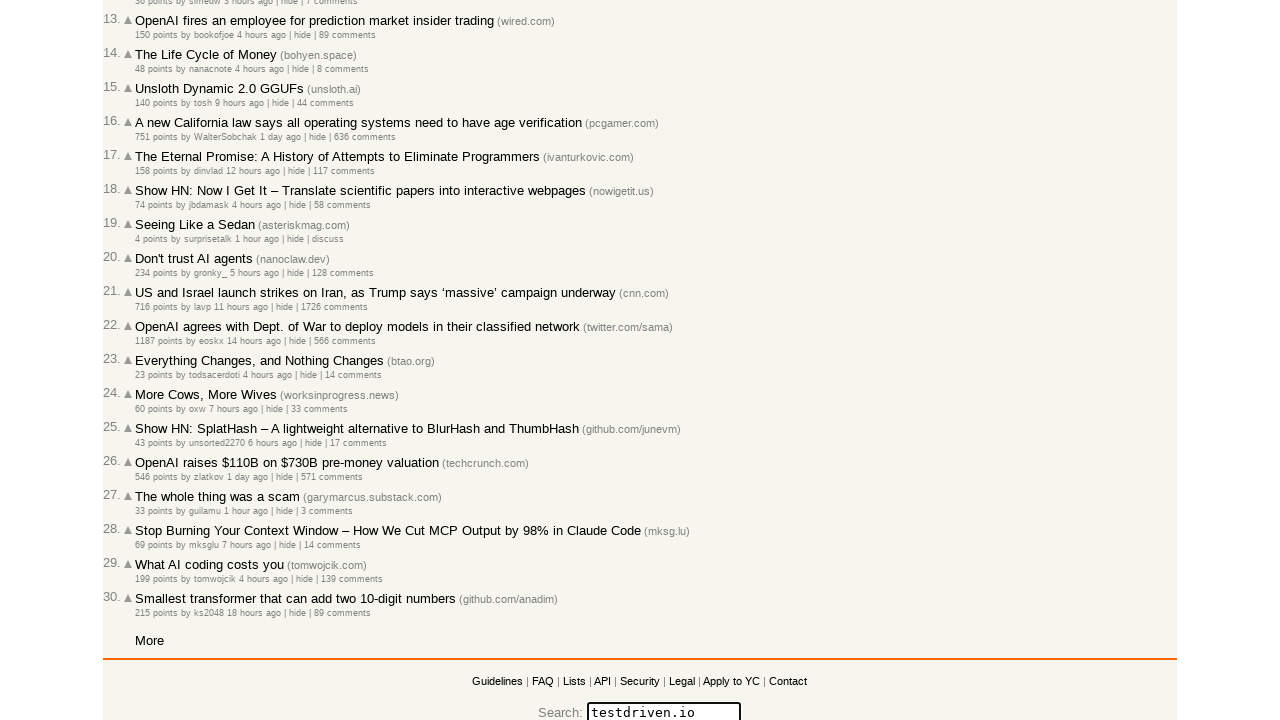

Pressed Enter to submit search query on input[name='q']
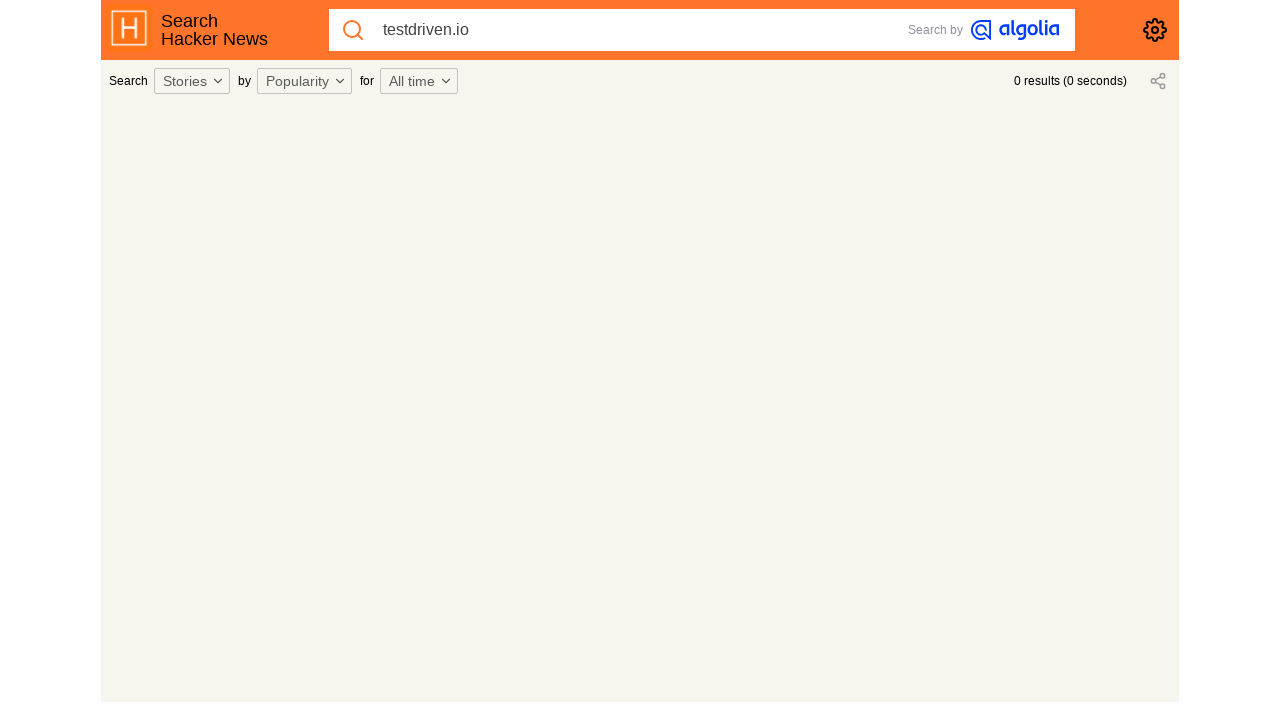

Waited for search results page to load
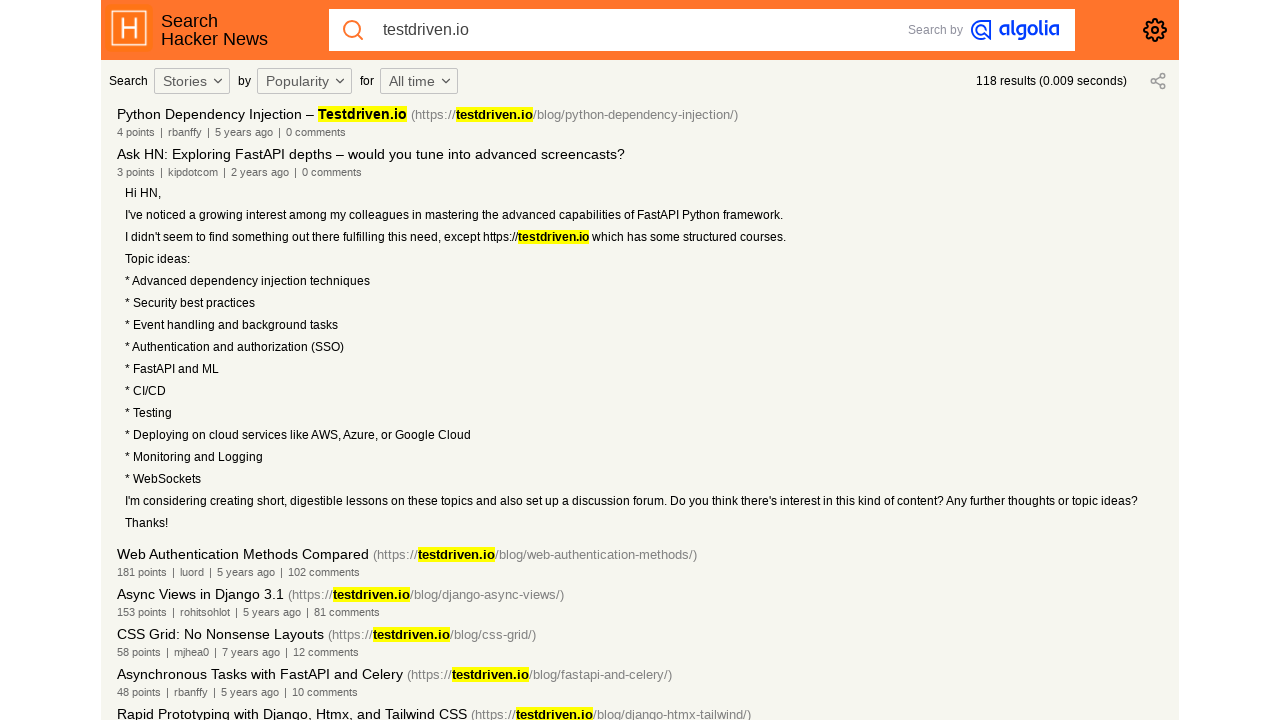

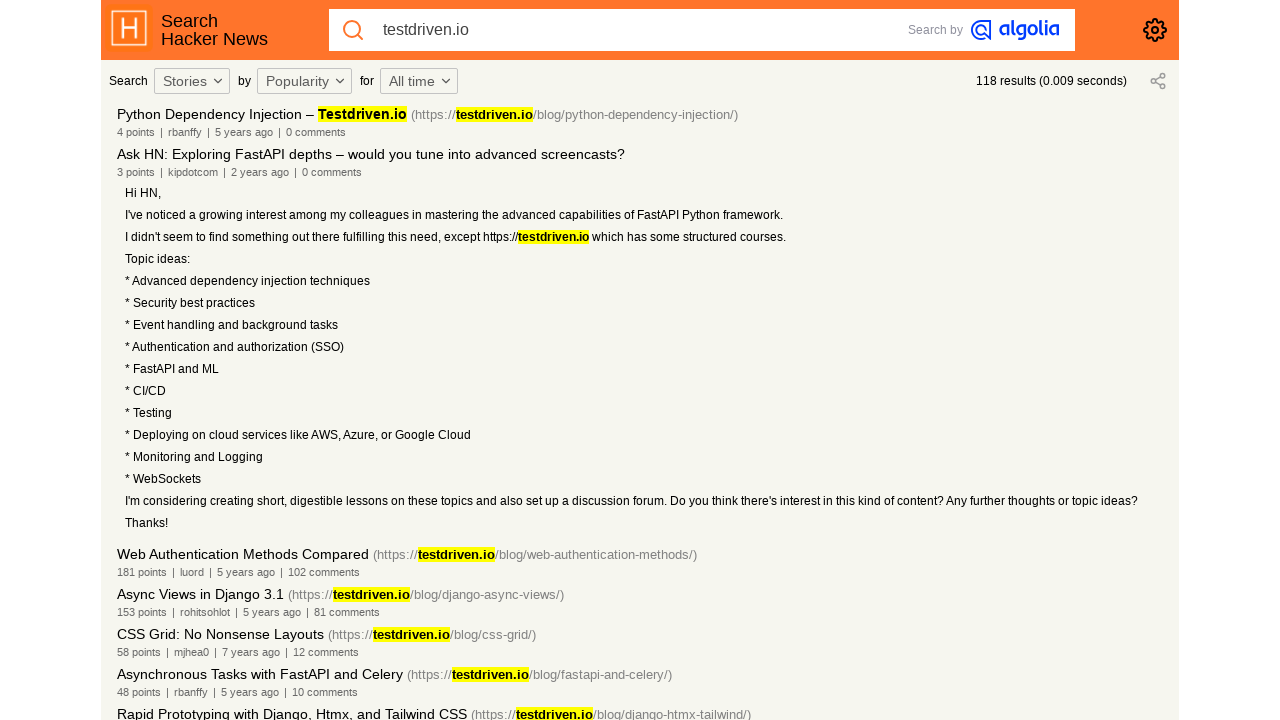